Tests dismissing a JavaScript confirm dialog and verifying the cancel result

Starting URL: https://automationfc.github.io/basic-form/index.html

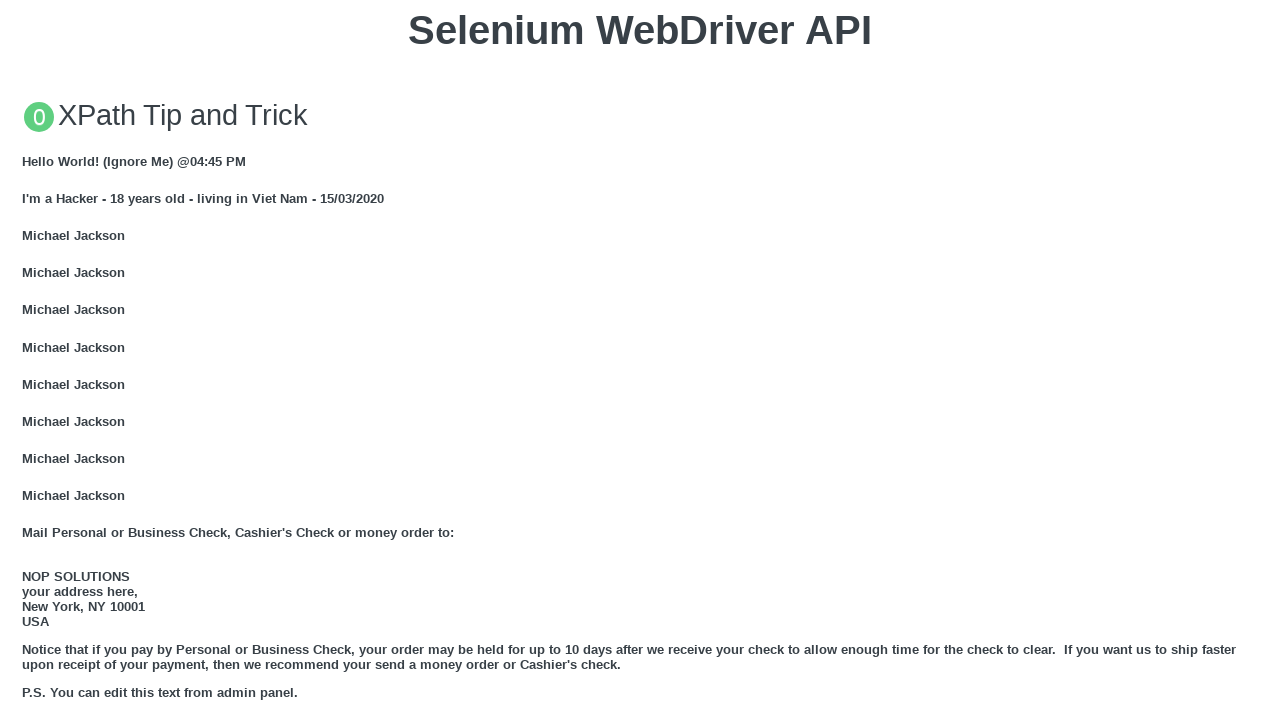

Clicked 'Click for JS Confirm' button to trigger JavaScript confirm dialog at (640, 360) on xpath=//button[text() = 'Click for JS Confirm']
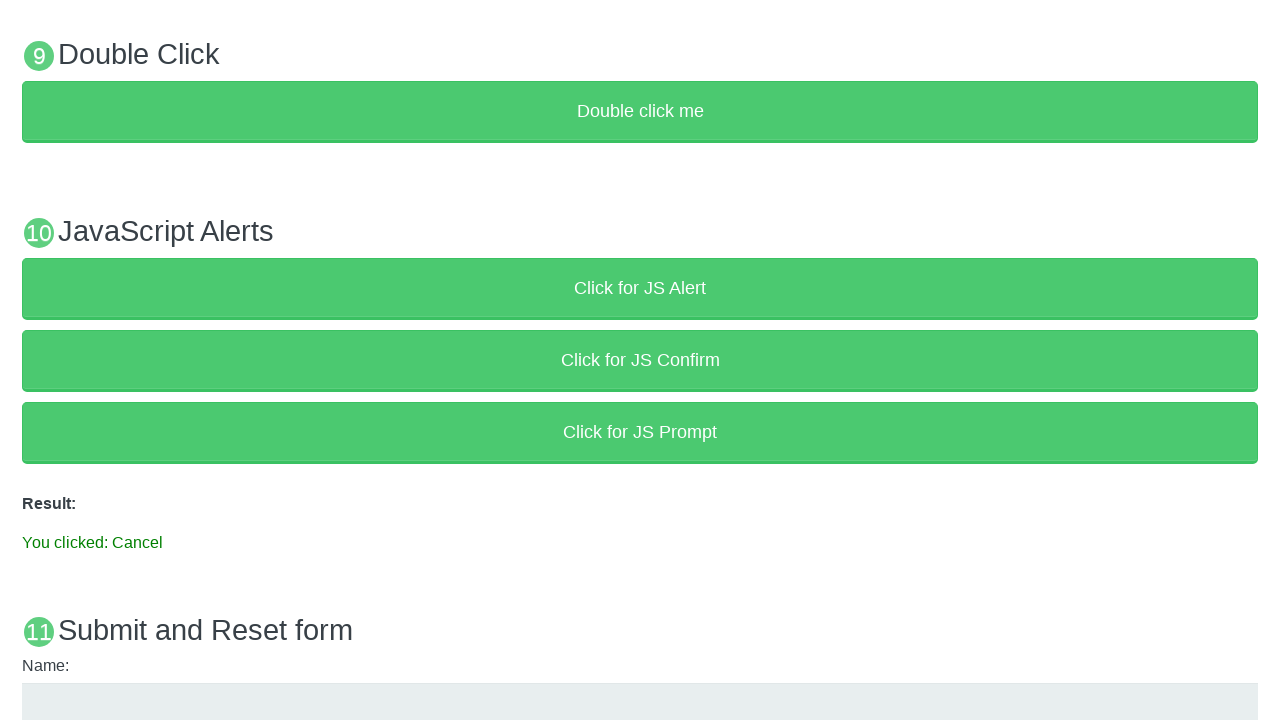

Set up dialog handler to dismiss confirm dialog with message 'I am a JS Confirm'
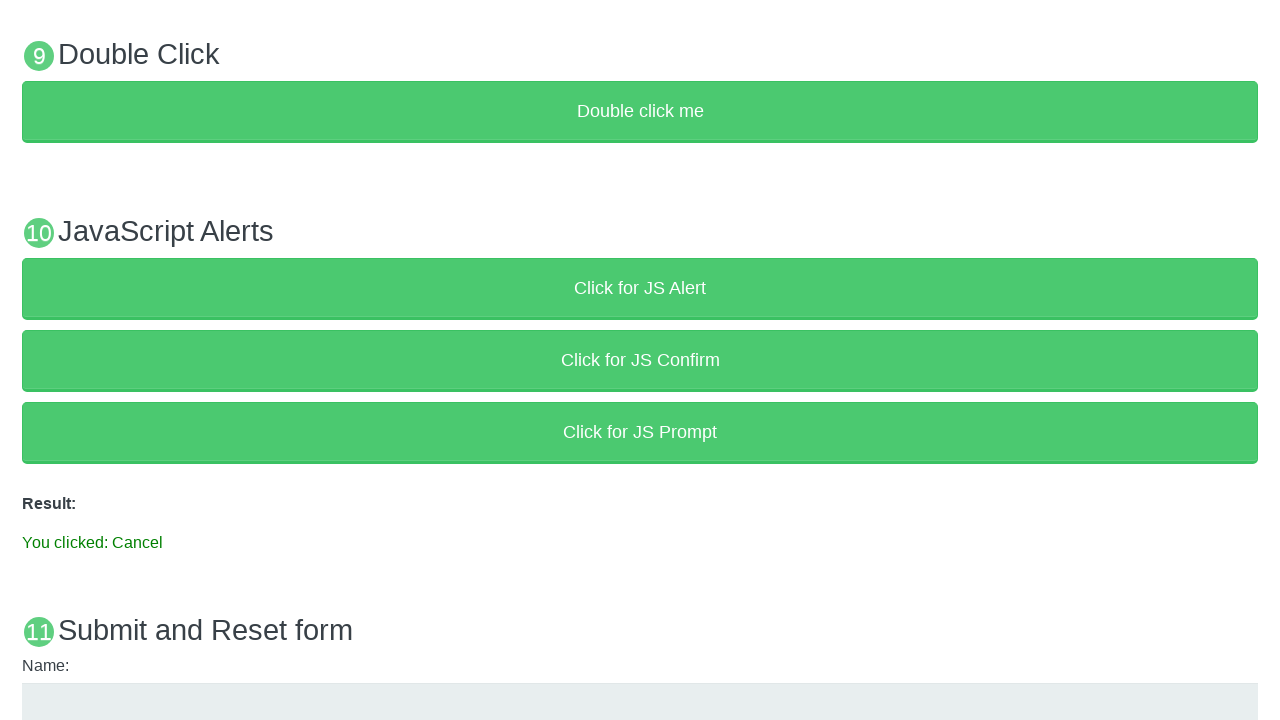

Waited for result element to appear on page
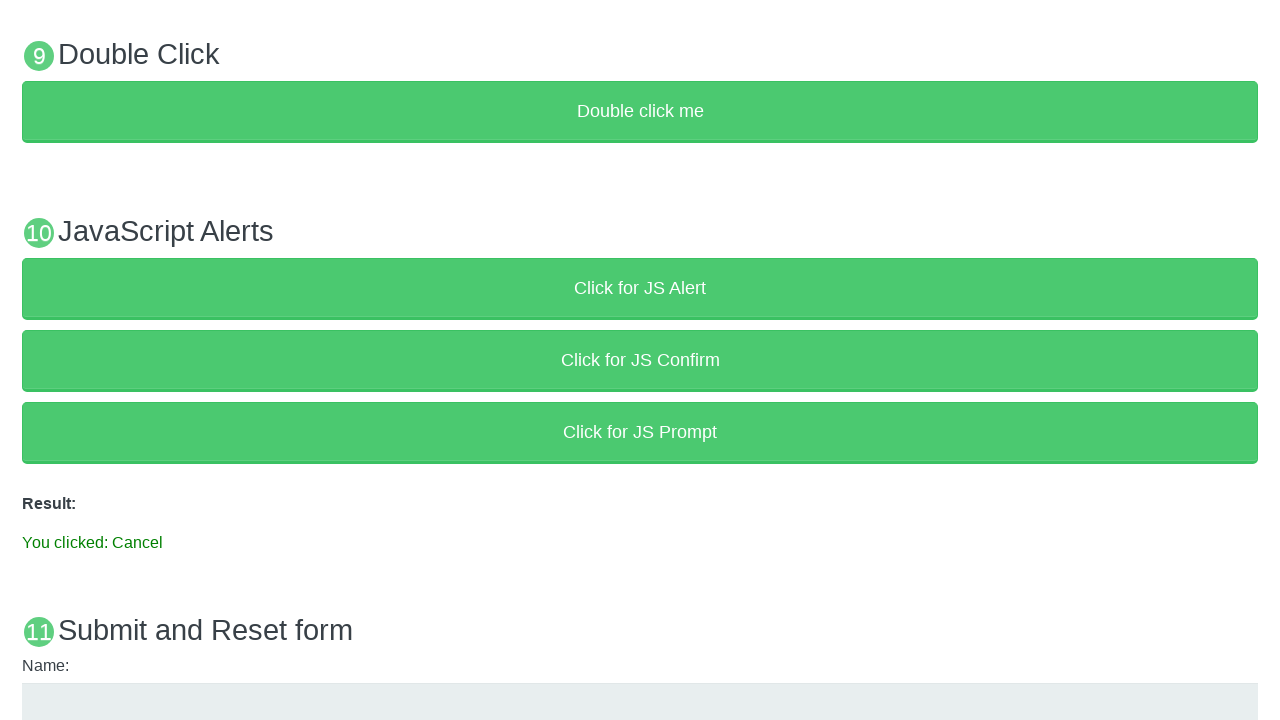

Verified result text shows 'You clicked: Cancel' confirming dialog was dismissed
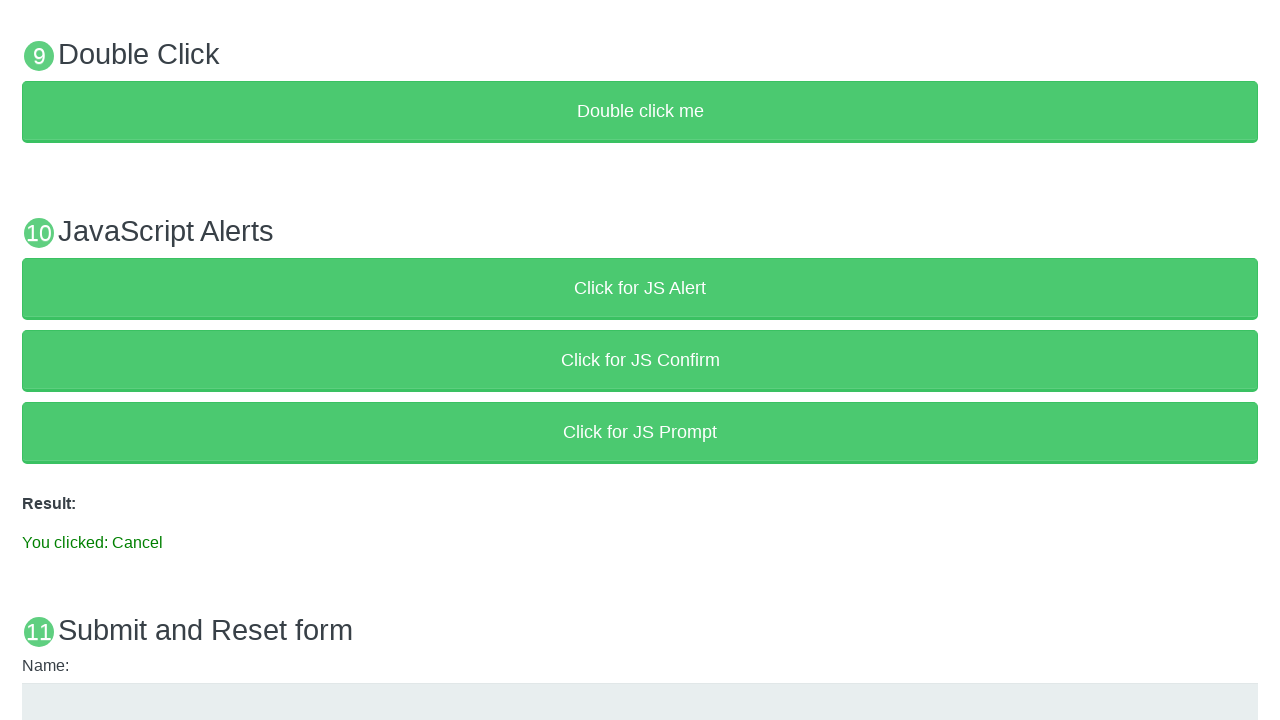

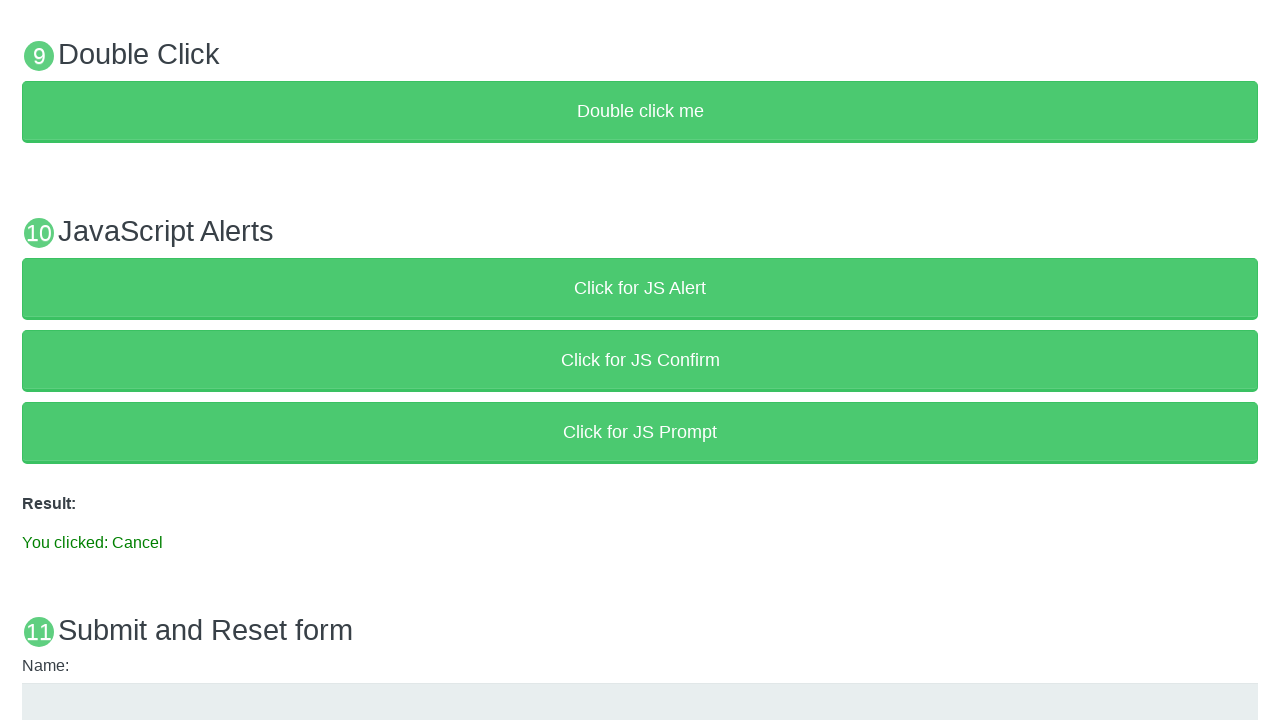